Tests tooltip functionality by hovering over an element and verifying the tooltip text appears

Starting URL: https://seleniumpractise.blogspot.com/2019/08/tooltip-in-selenium-or-help-text-example.html

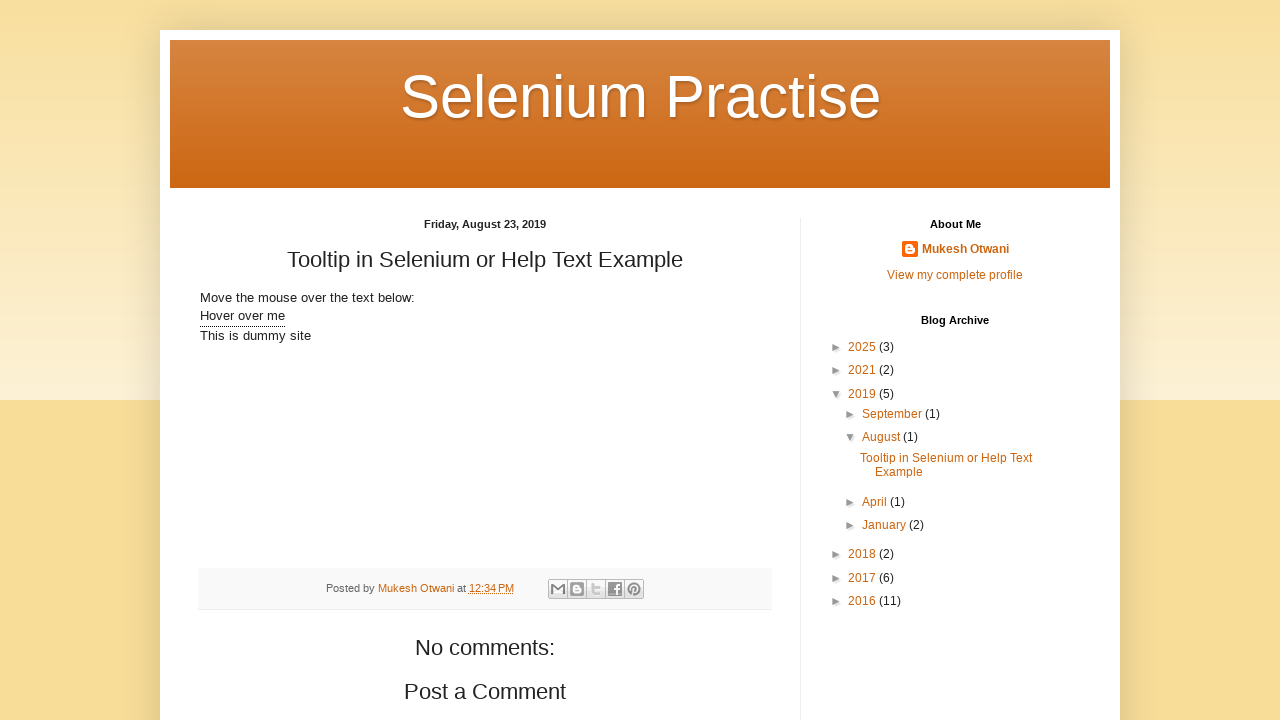

Navigated to tooltip example page
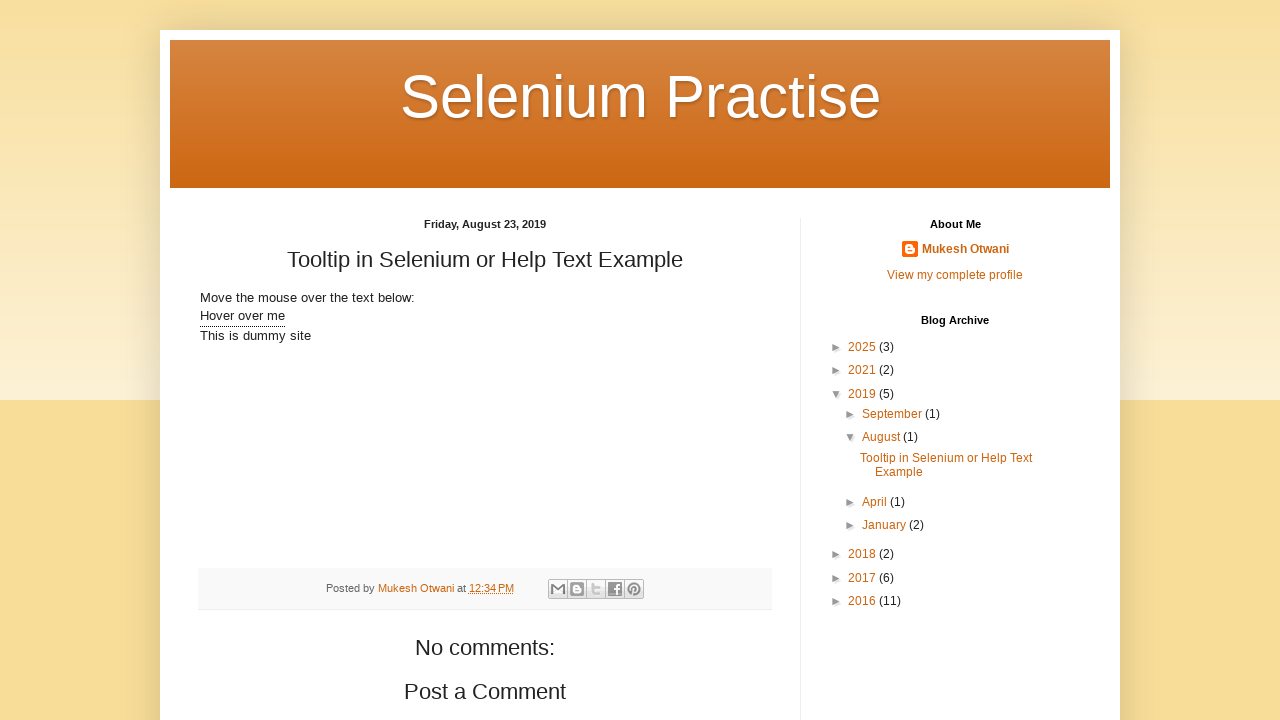

Hovered over tooltip element at (242, 317) on xpath=//*[@class='tooltip']
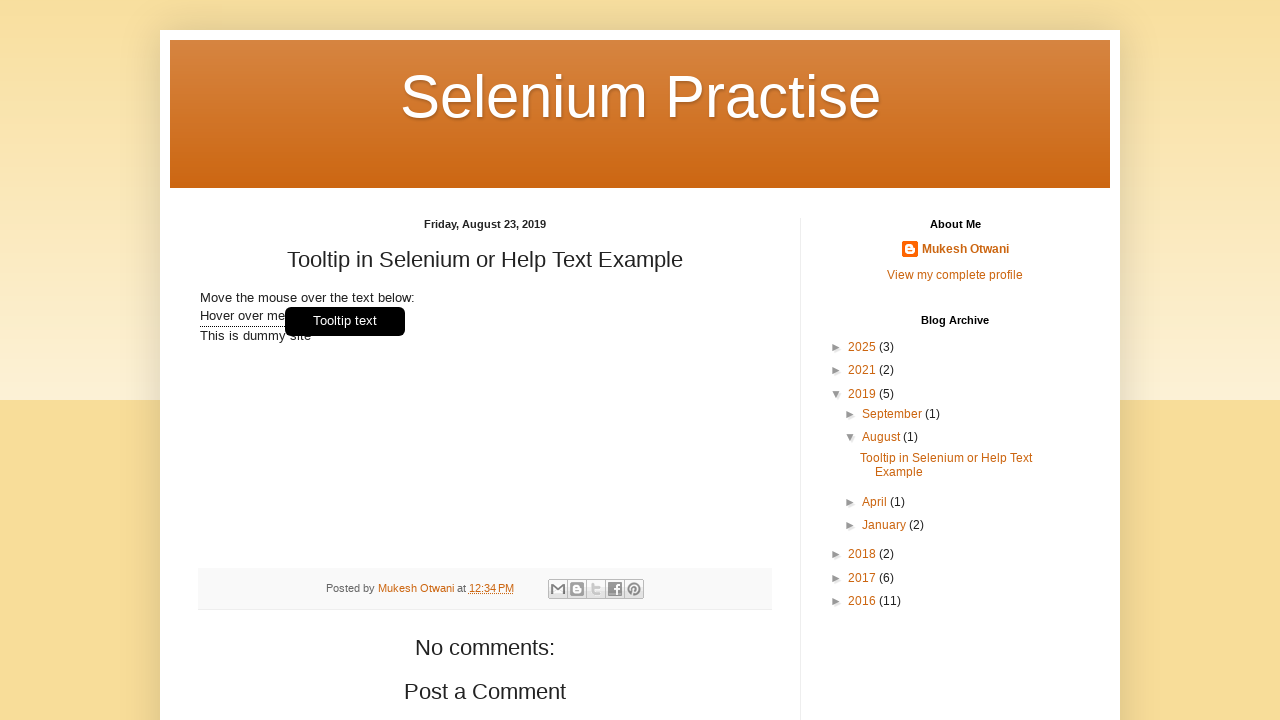

Tooltip text became visible
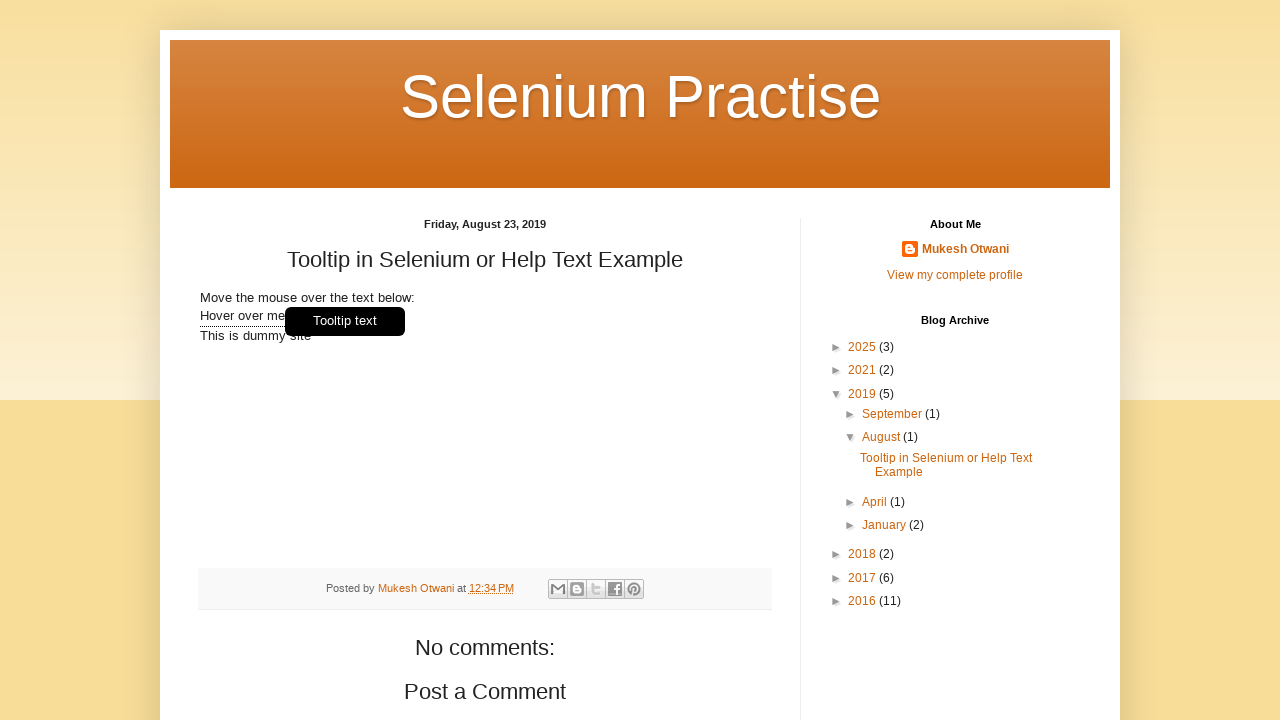

Retrieved tooltip text content
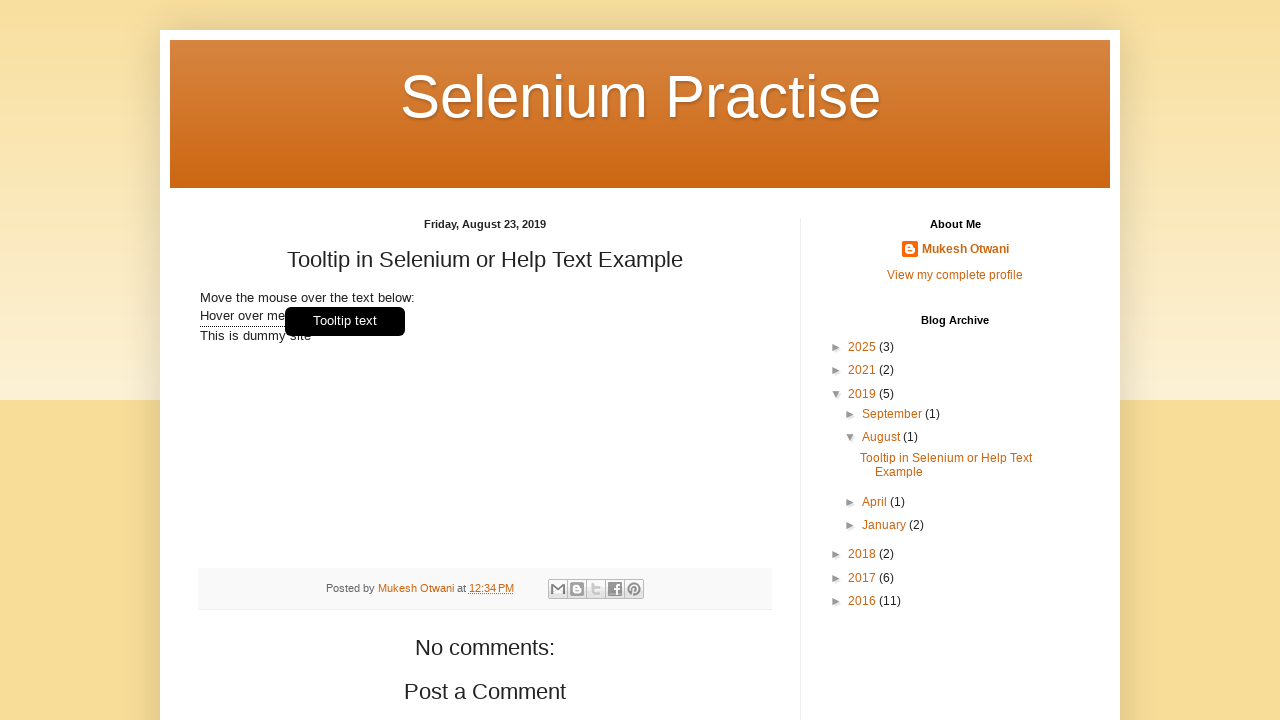

Verified tooltip text contains expected content
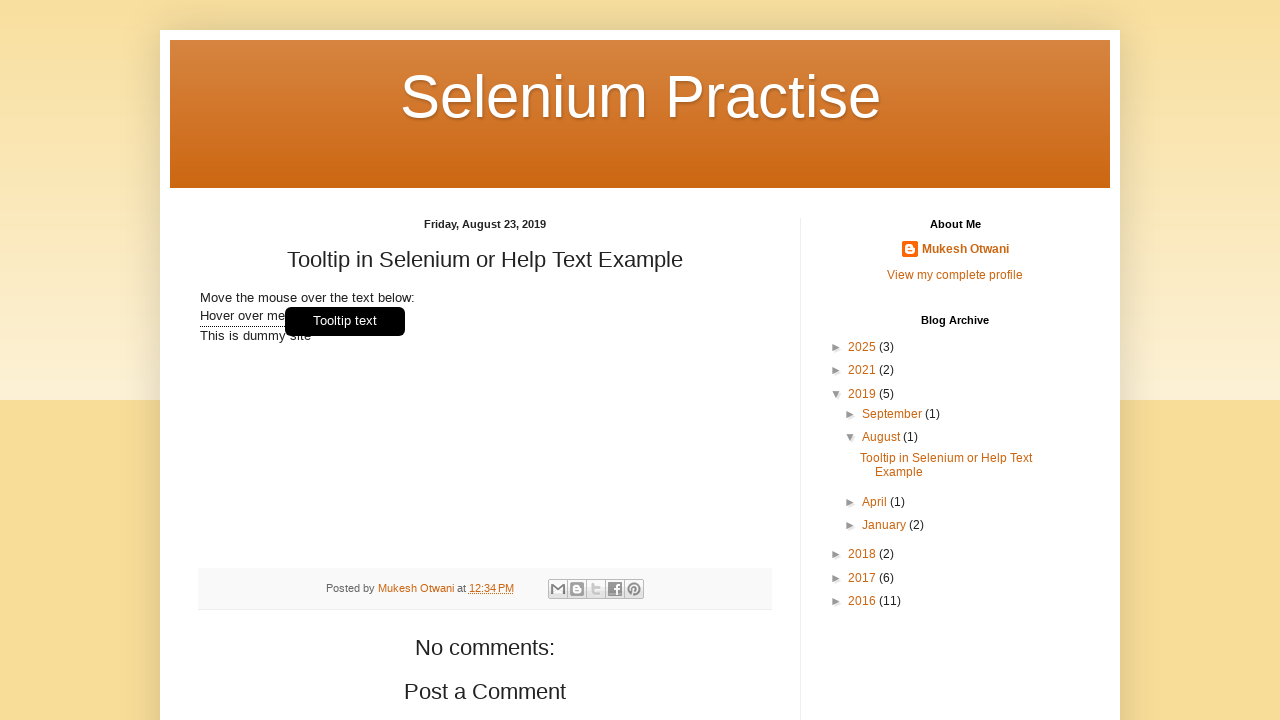

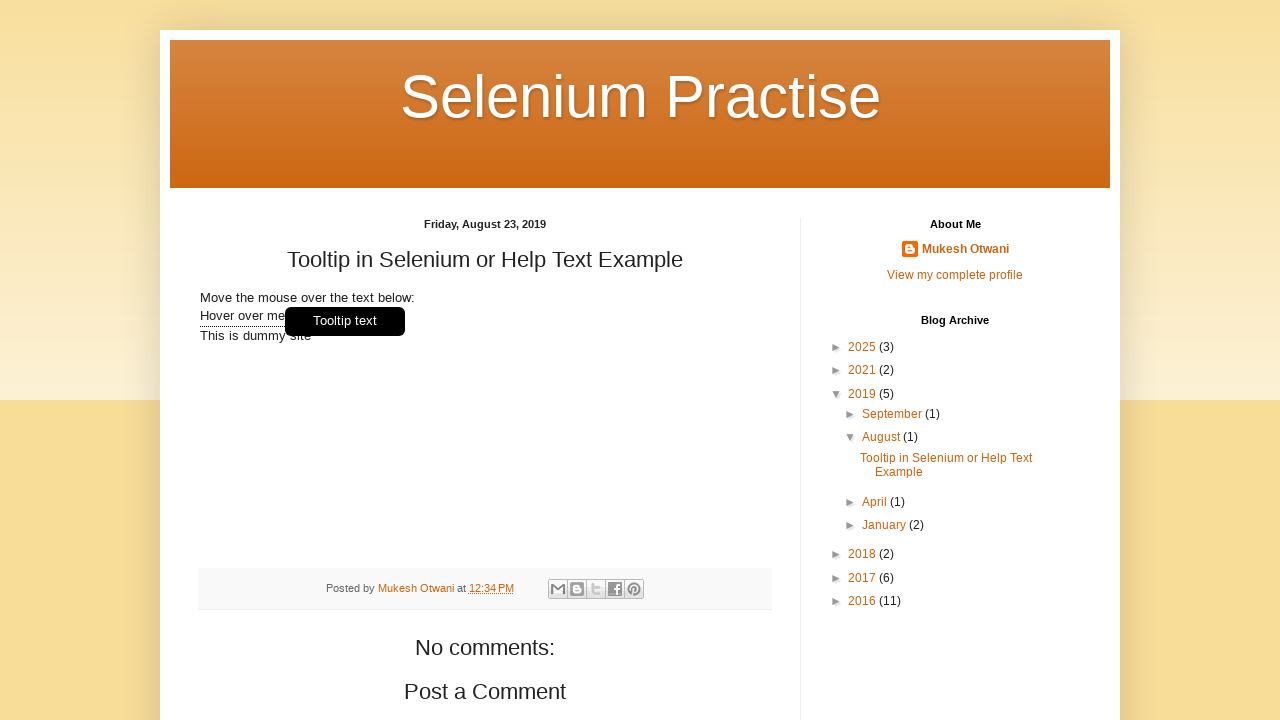